Tests clicking a button with a dynamically generated ID on a UI testing playground site. The button has the class "btn-primary" and the test verifies the click action can be performed successfully.

Starting URL: http://uitestingplayground.com/dynamicid

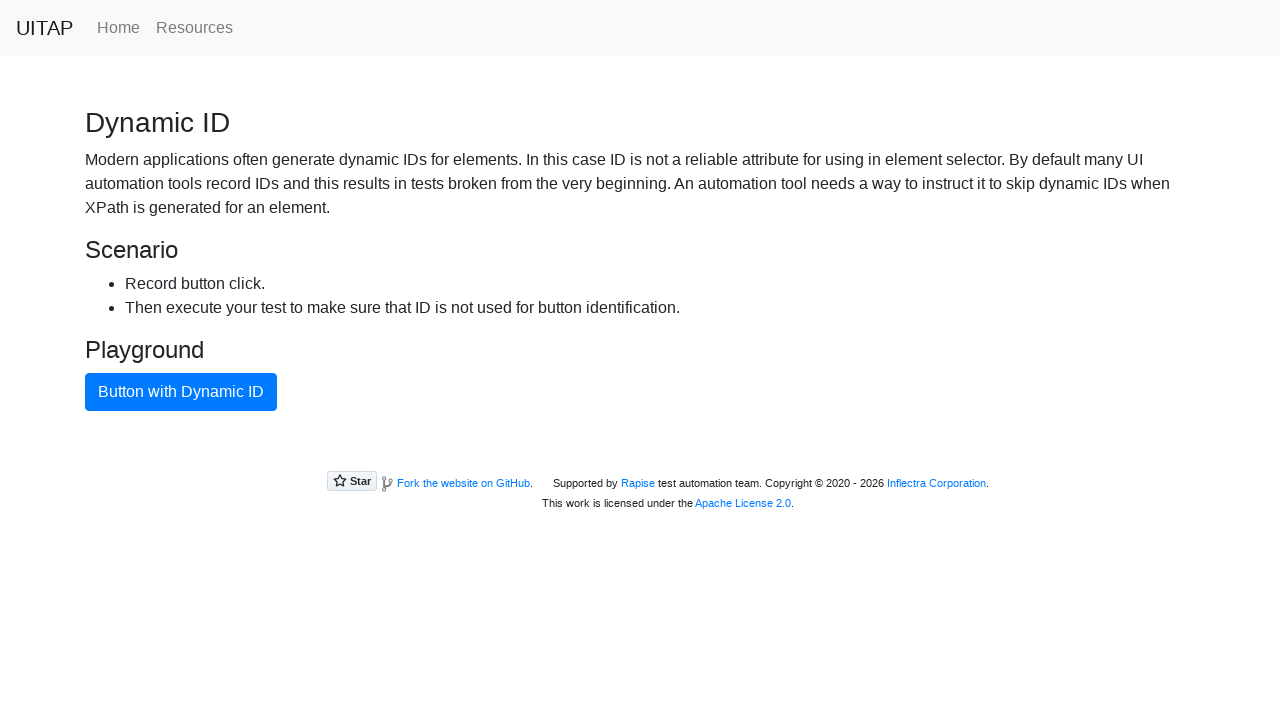

Waited for btn-primary button to be visible on dynamic ID page
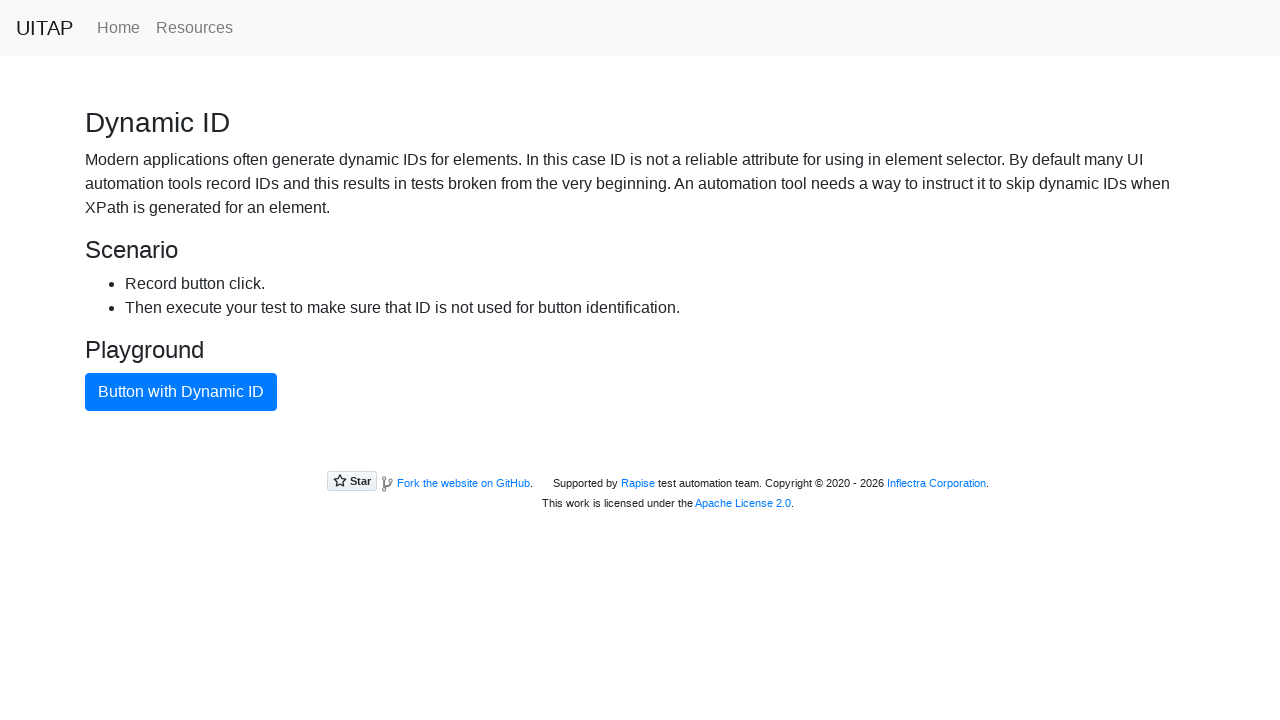

Clicked the btn-primary button with dynamically generated ID at (181, 392) on .btn-primary
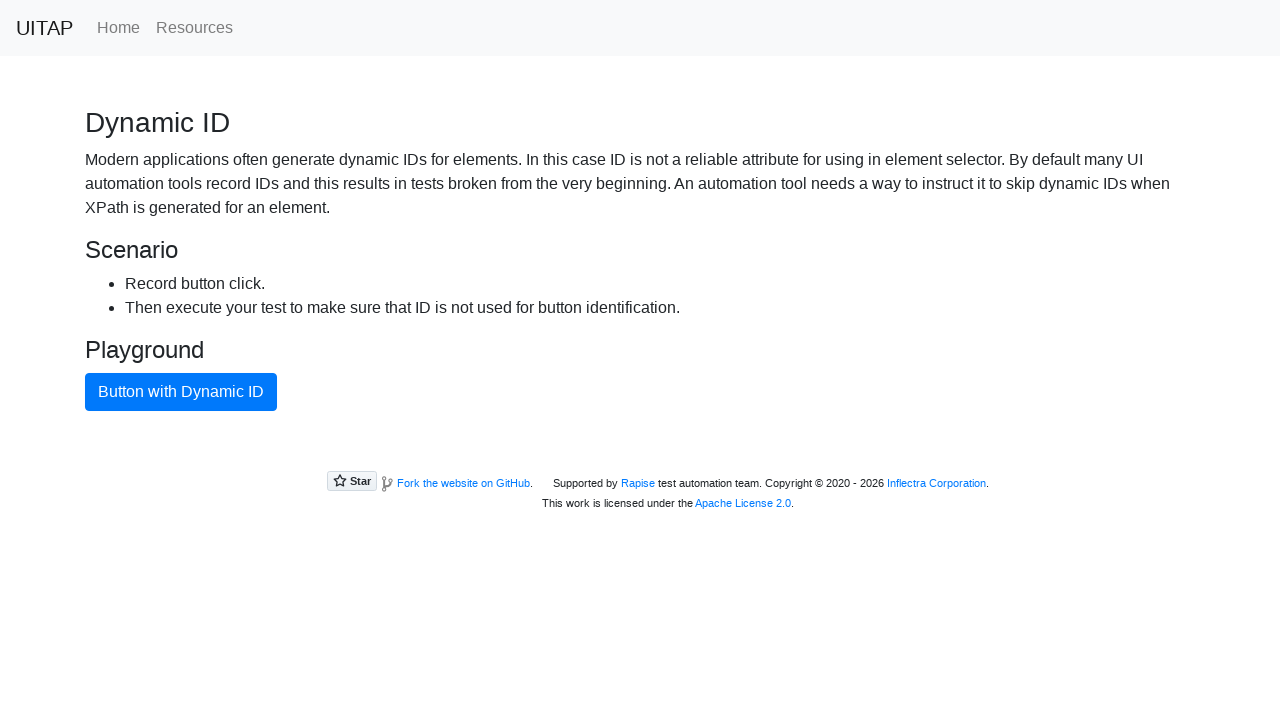

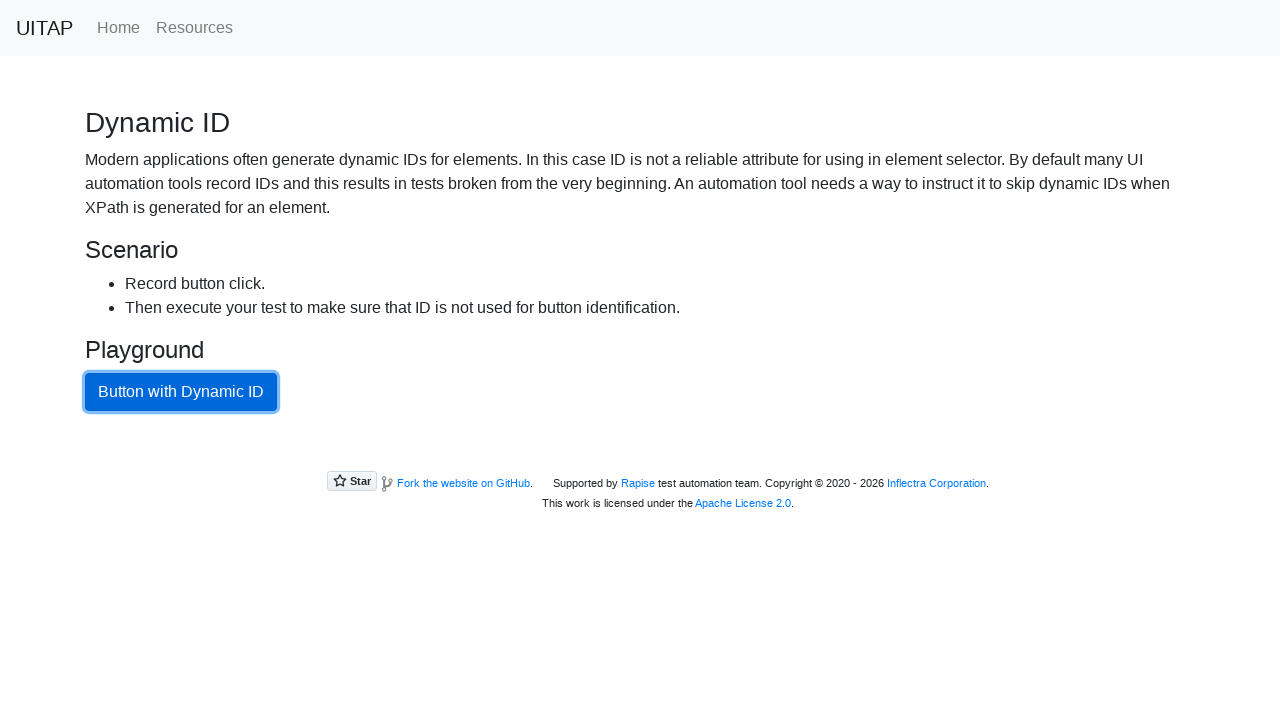